Navigates to a racing schedule page, waits for session items to load, scrolls to the bottom of the page, and hovers over session items to verify they are interactive elements.

Starting URL: https://raceday.watch/#sessions

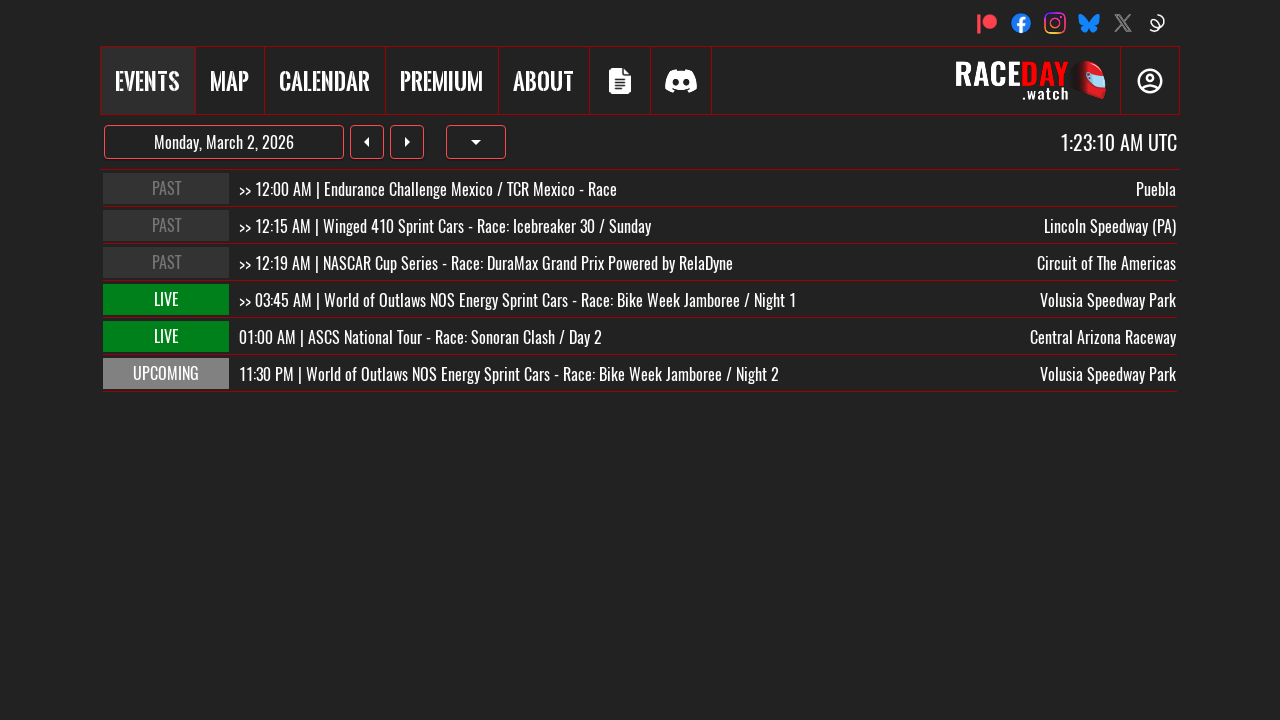

Verified page title contains 'RaceDay.watch'
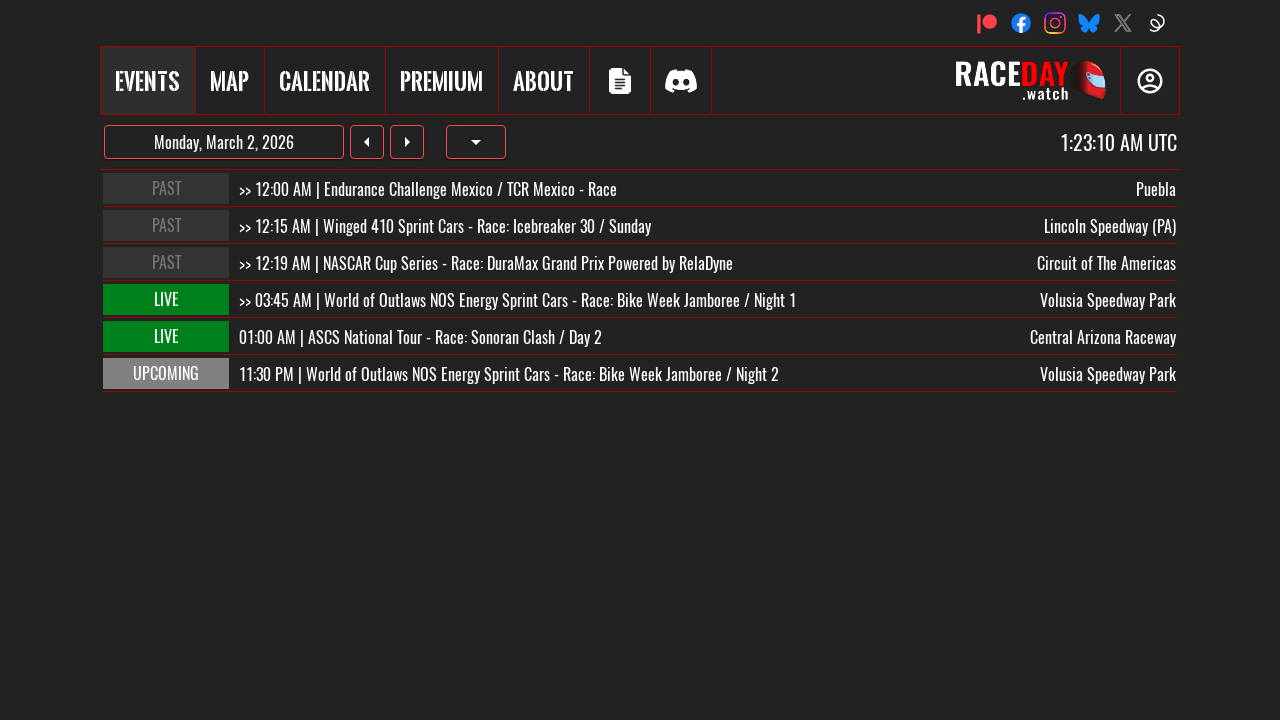

Session items loaded on racing schedule page
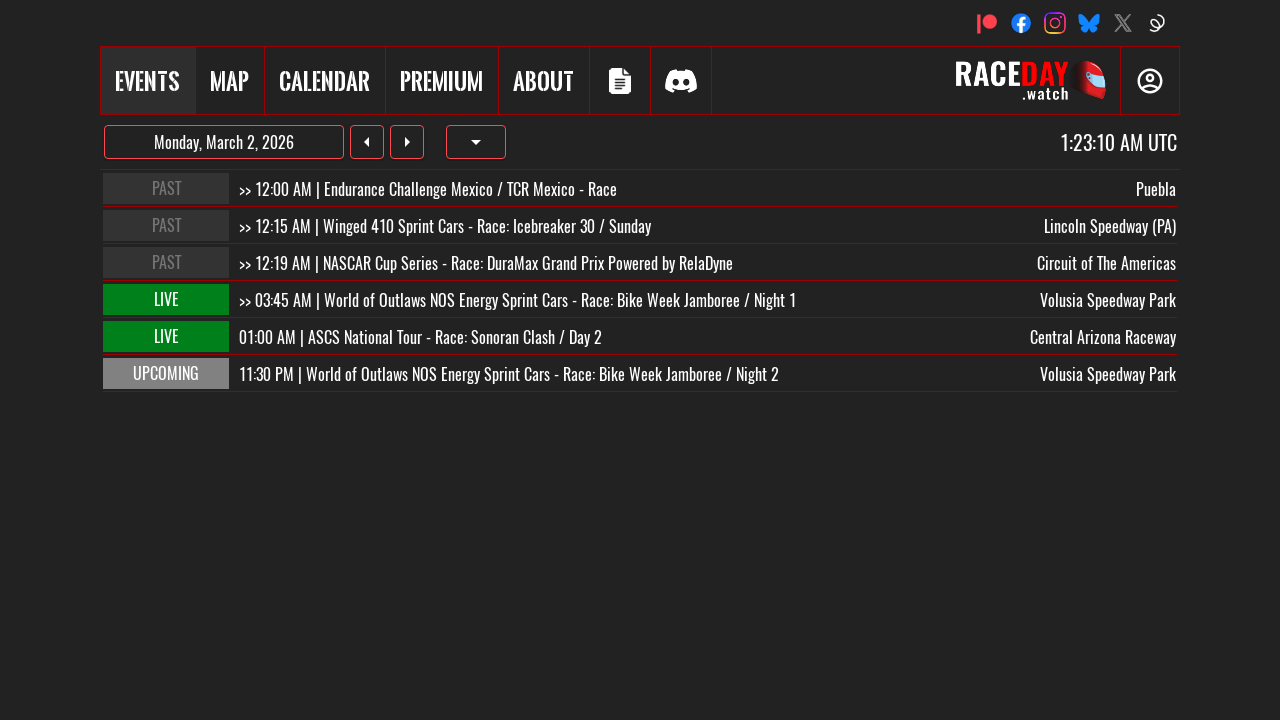

Scrolled to bottom of page to load all content
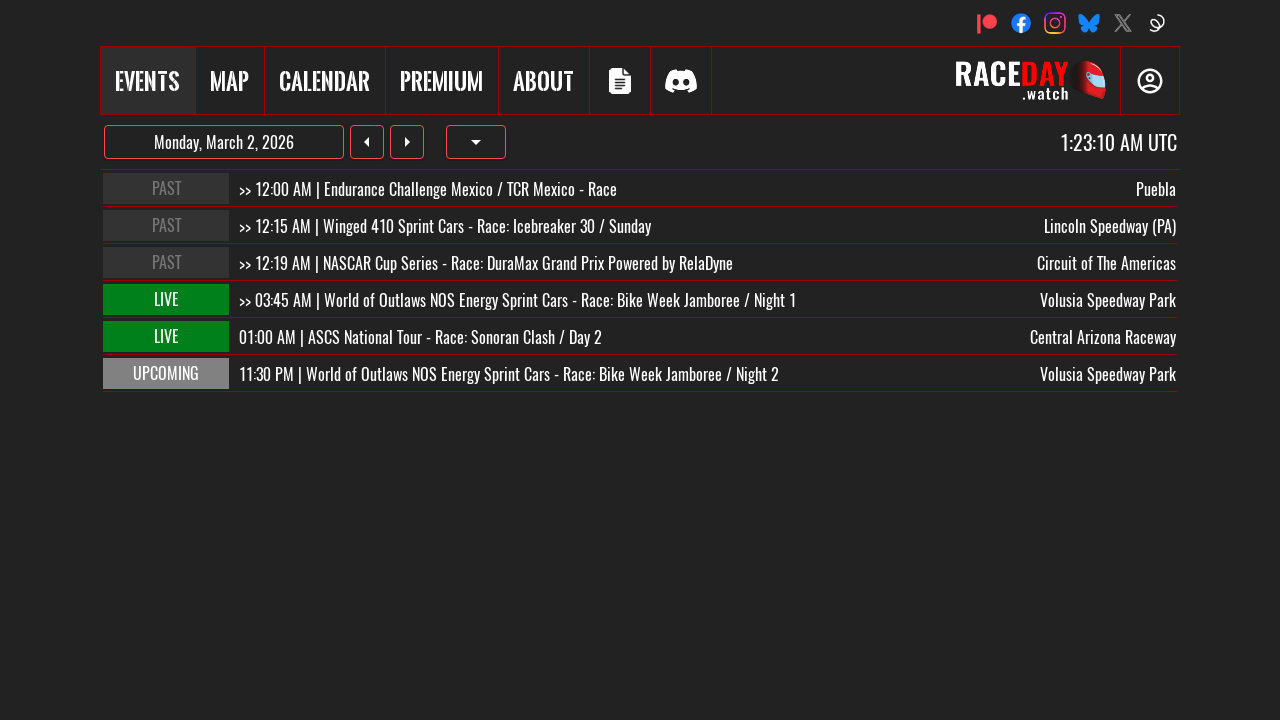

Waited for lazy-loaded content to finish loading
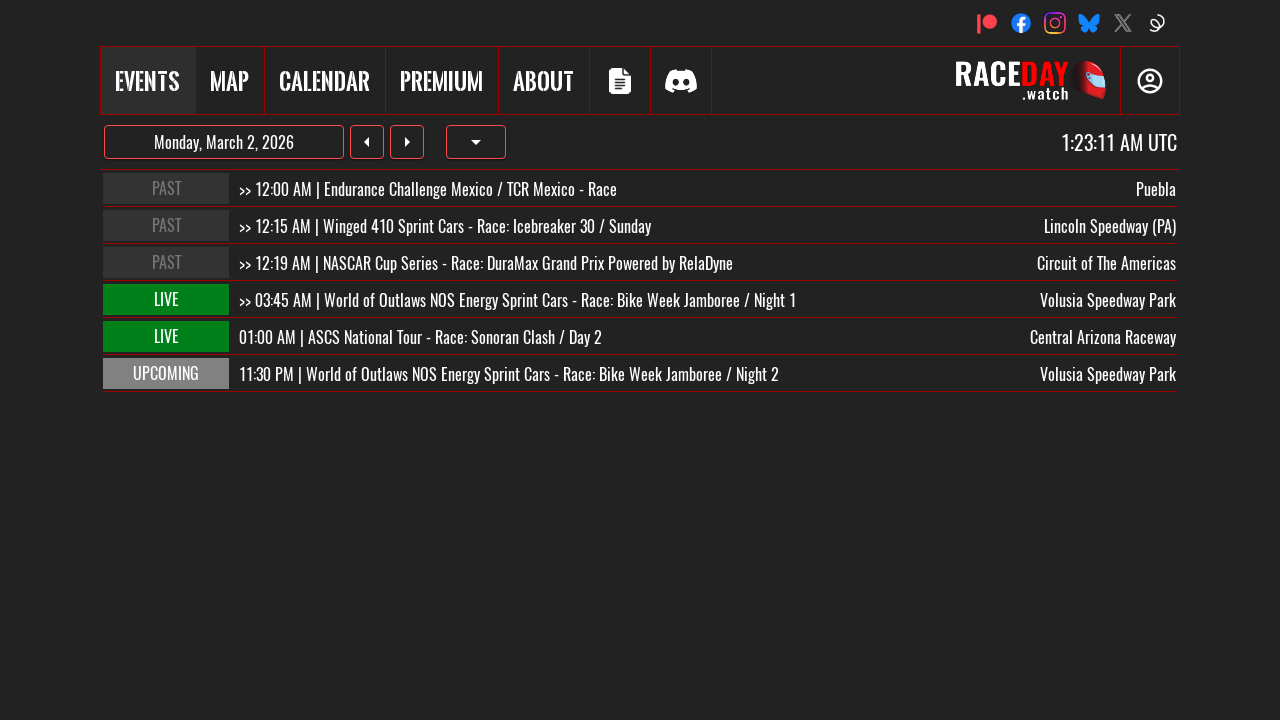

Located all session items; found 6 sessions
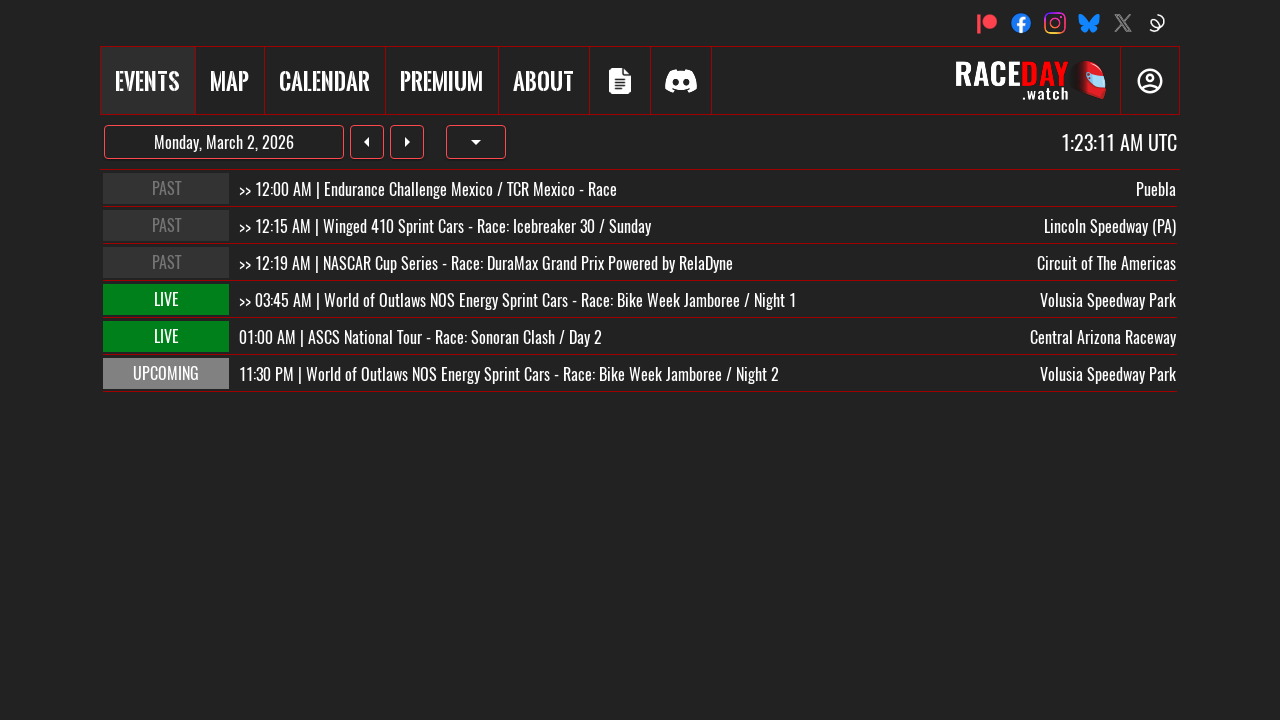

Hovered over session item 1 to verify interactivity at (640, 190) on .qx-session-item >> nth=0
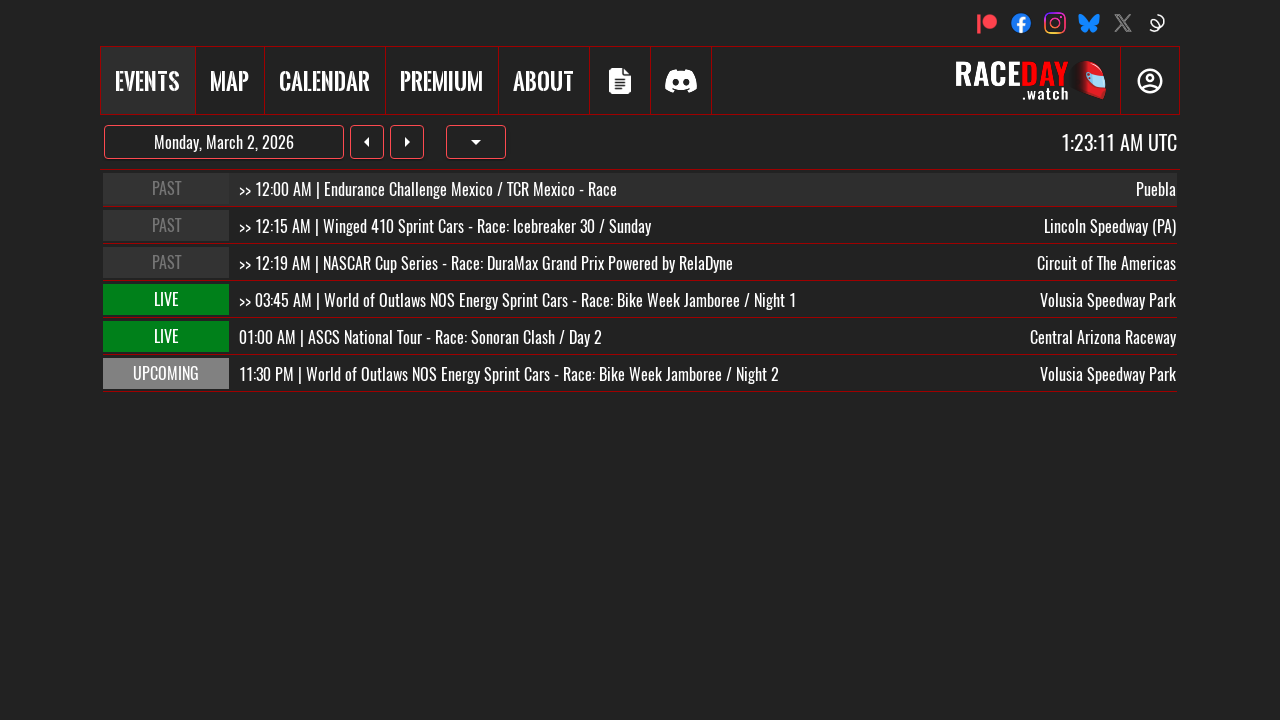

Waited briefly between hover interactions
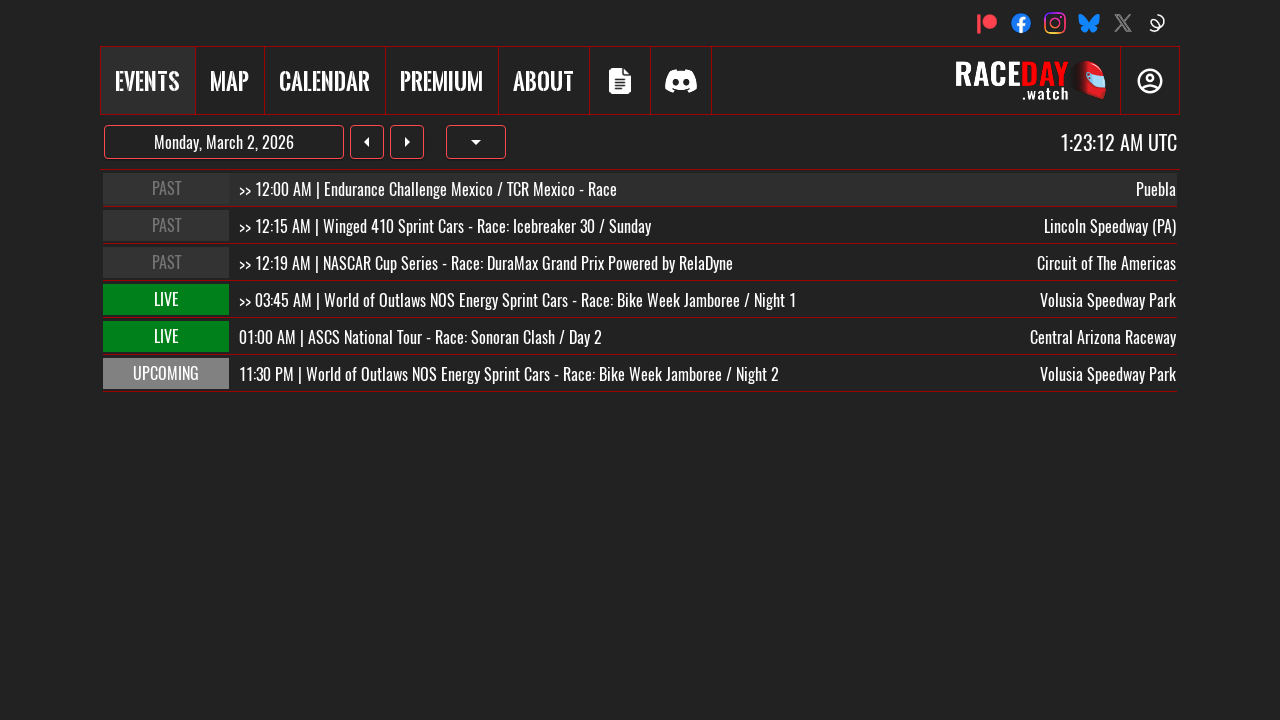

Hovered over session item 2 to verify interactivity at (640, 227) on .qx-session-item >> nth=1
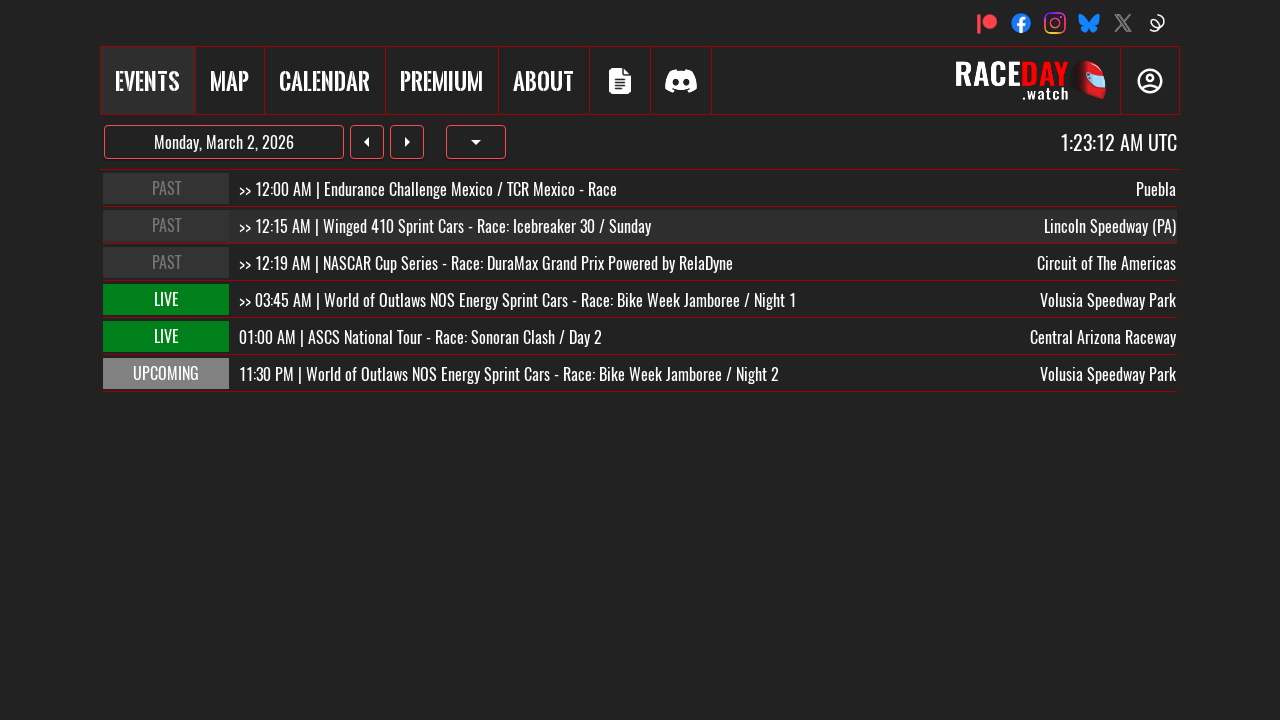

Waited briefly between hover interactions
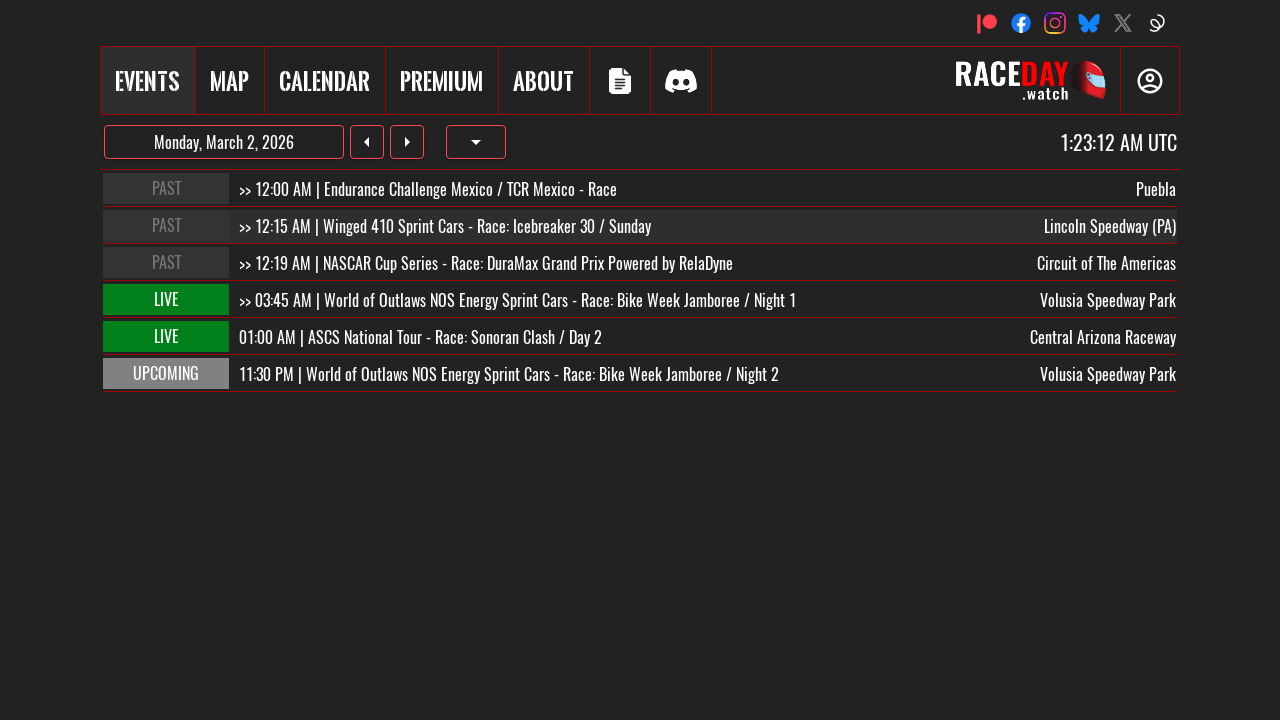

Hovered over session item 3 to verify interactivity at (640, 264) on .qx-session-item >> nth=2
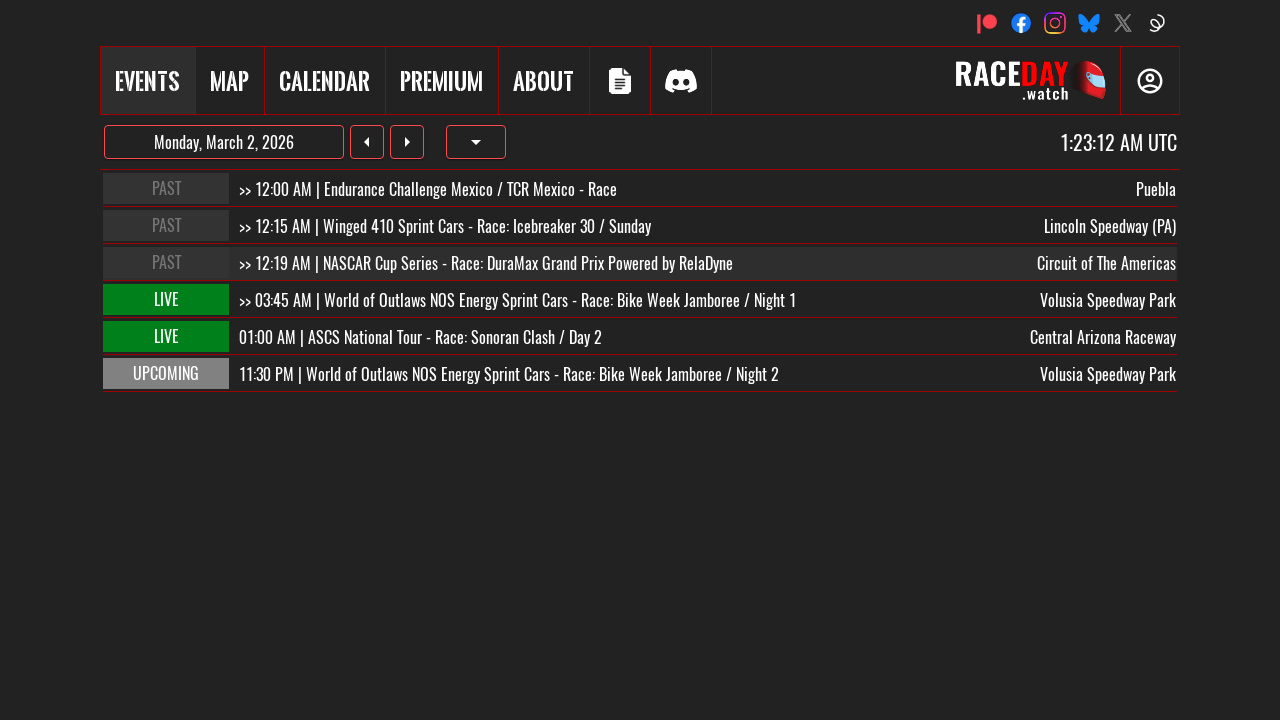

Waited briefly between hover interactions
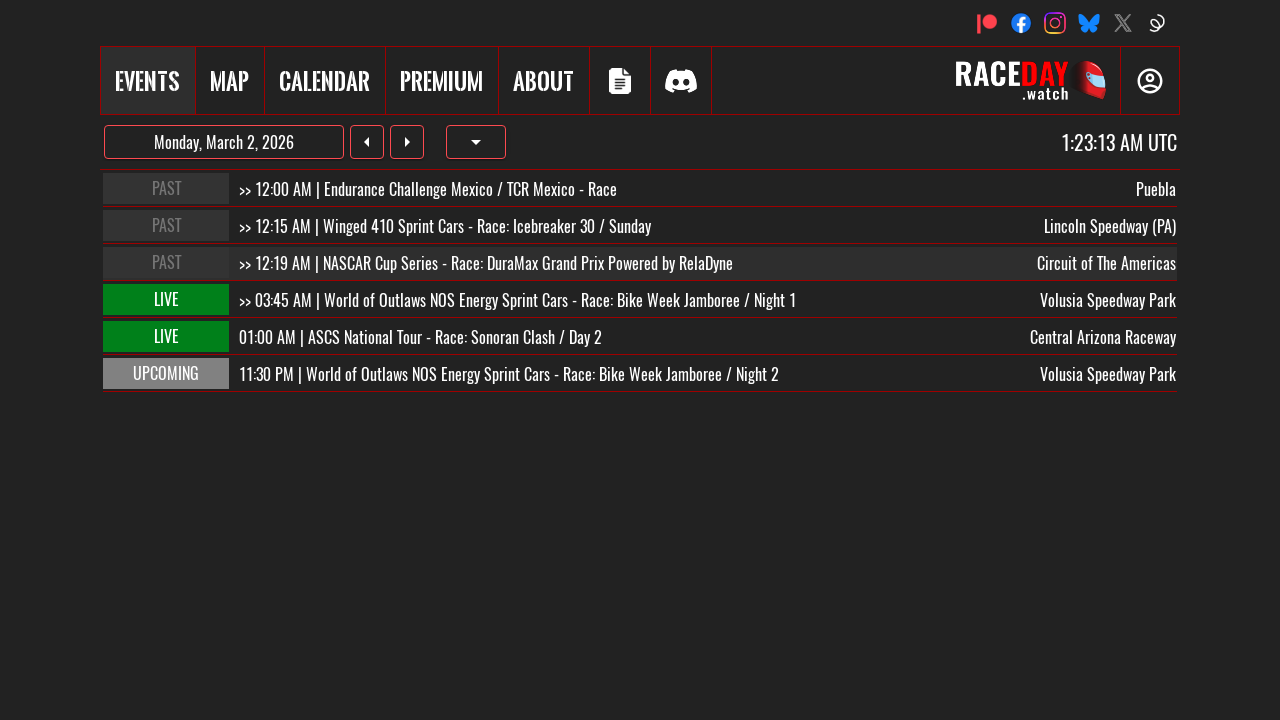

Verified that 6 session items are present on the page
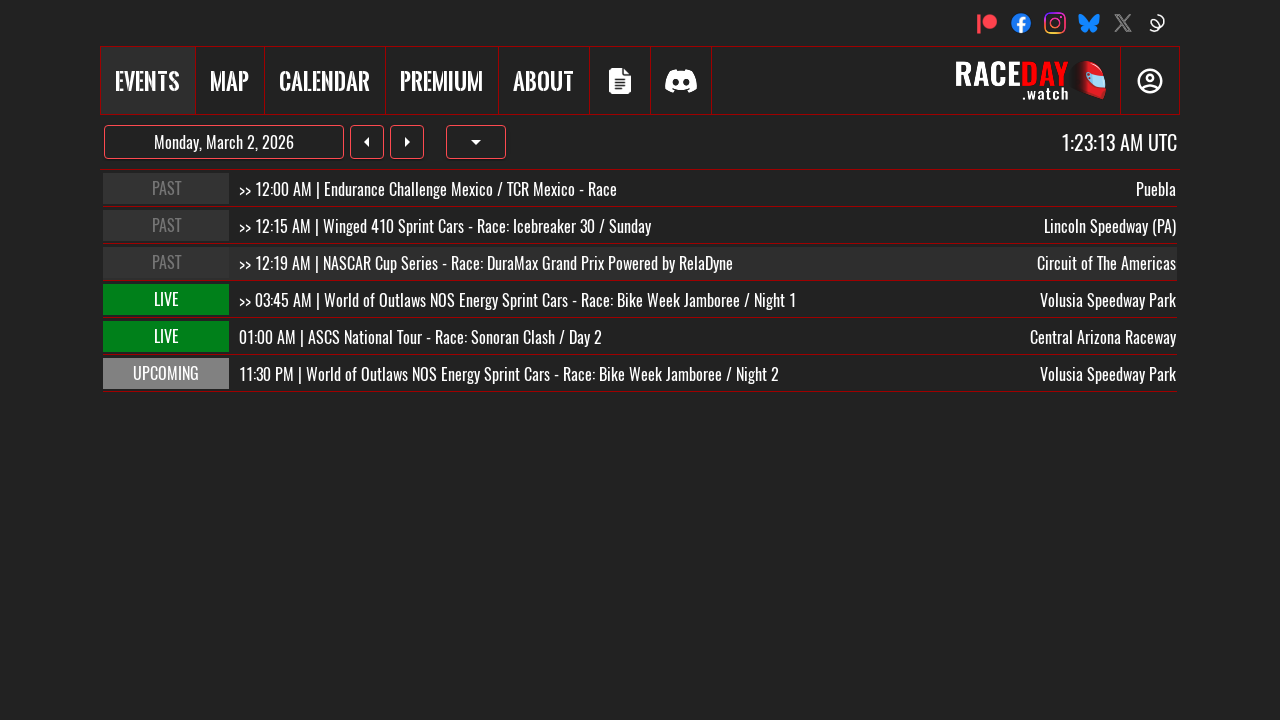

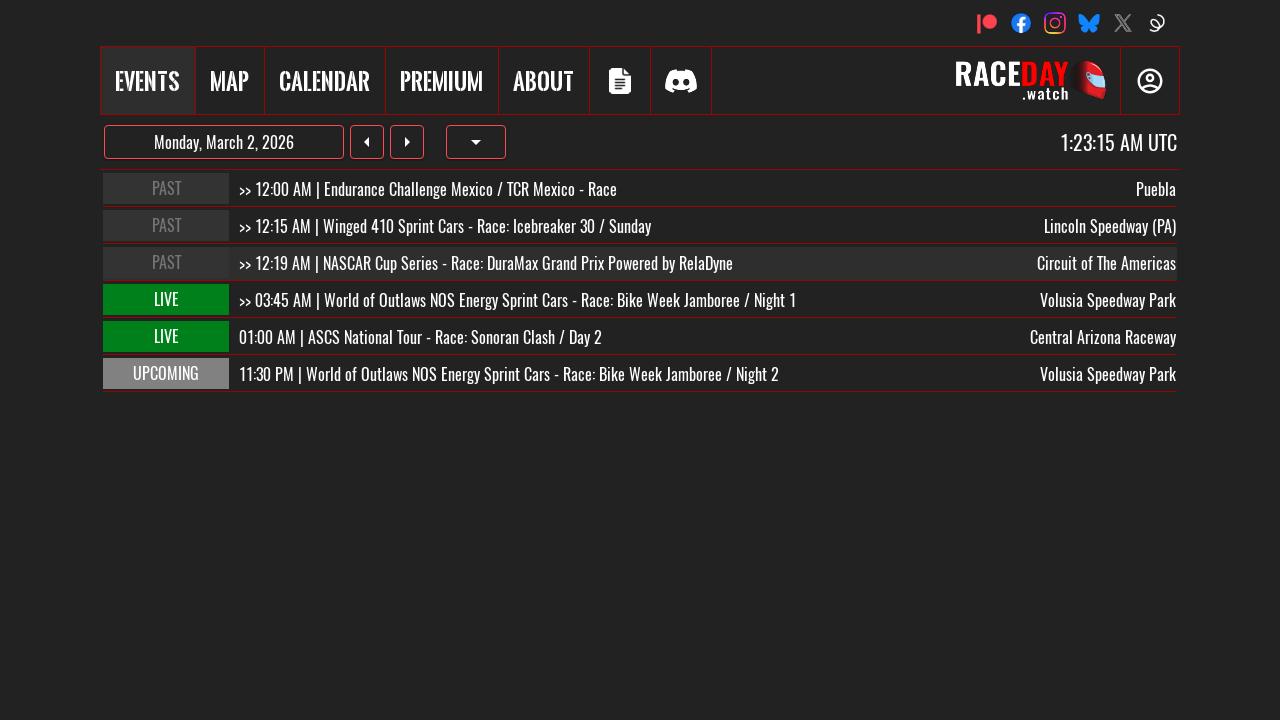